Tests a registration form by filling in required fields (first name, last name, city) and submitting, then verifies successful registration message is displayed

Starting URL: https://suninjuly.github.io/registration1.html

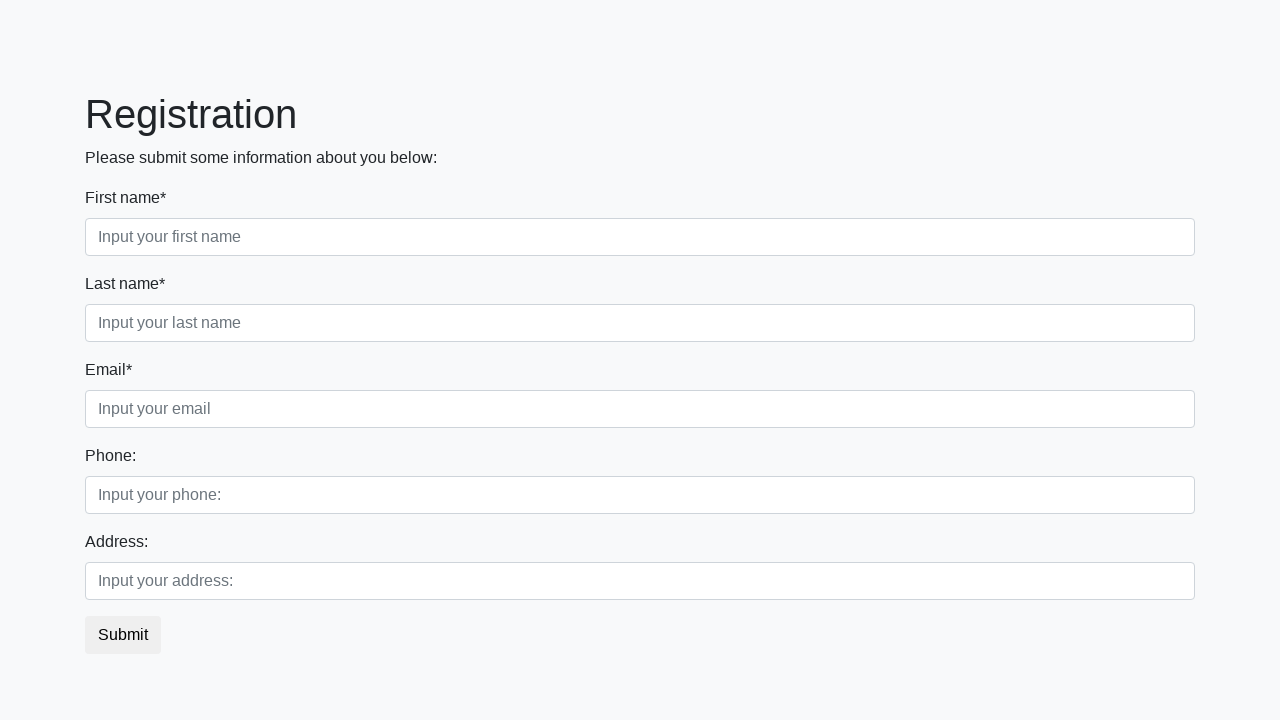

Filled first name field with 'Ivan' on div.first_block input.form-control.first
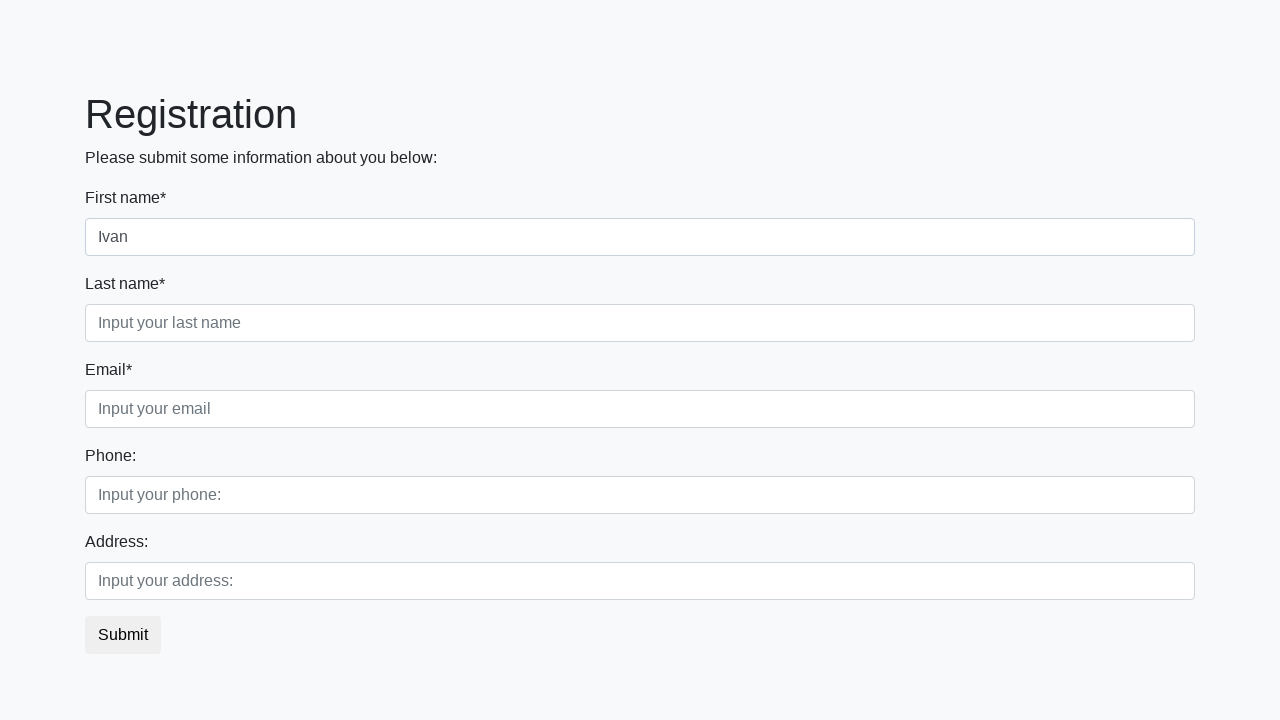

Filled last name field with 'Petrov' on div.first_block input.form-control.second
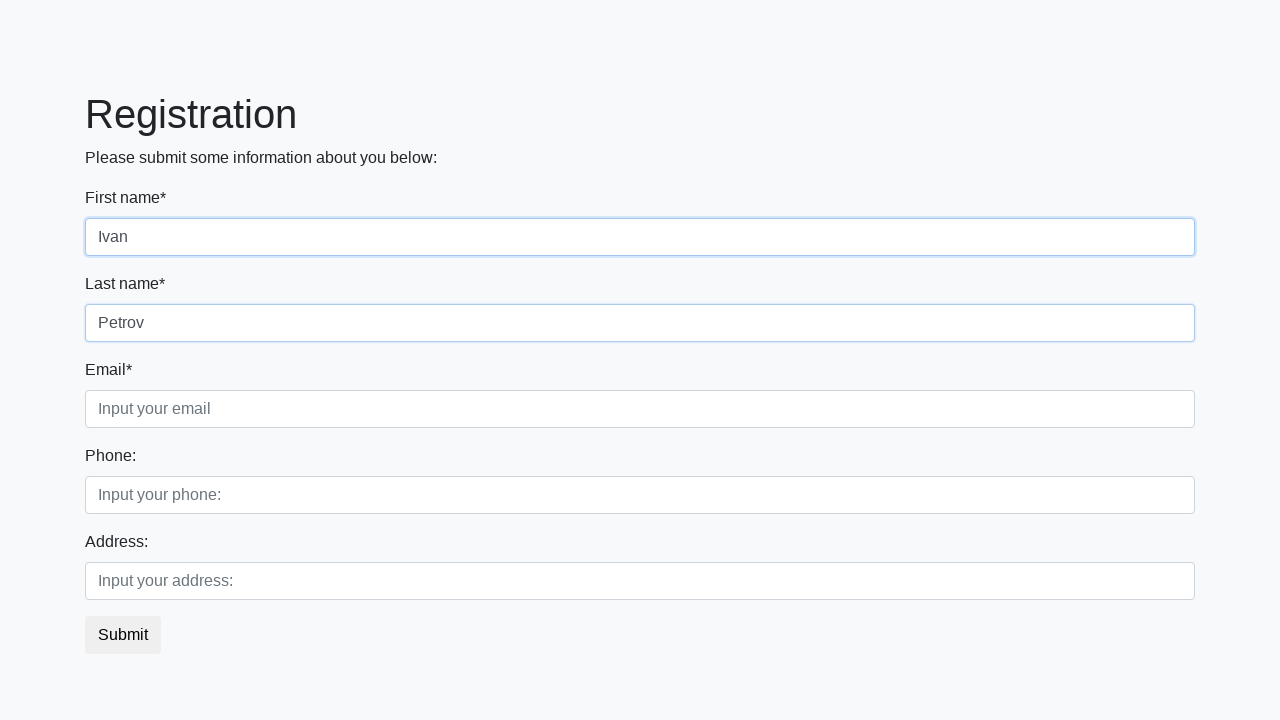

Filled city field with 'Smolensk' on div.first_block input.form-control.third
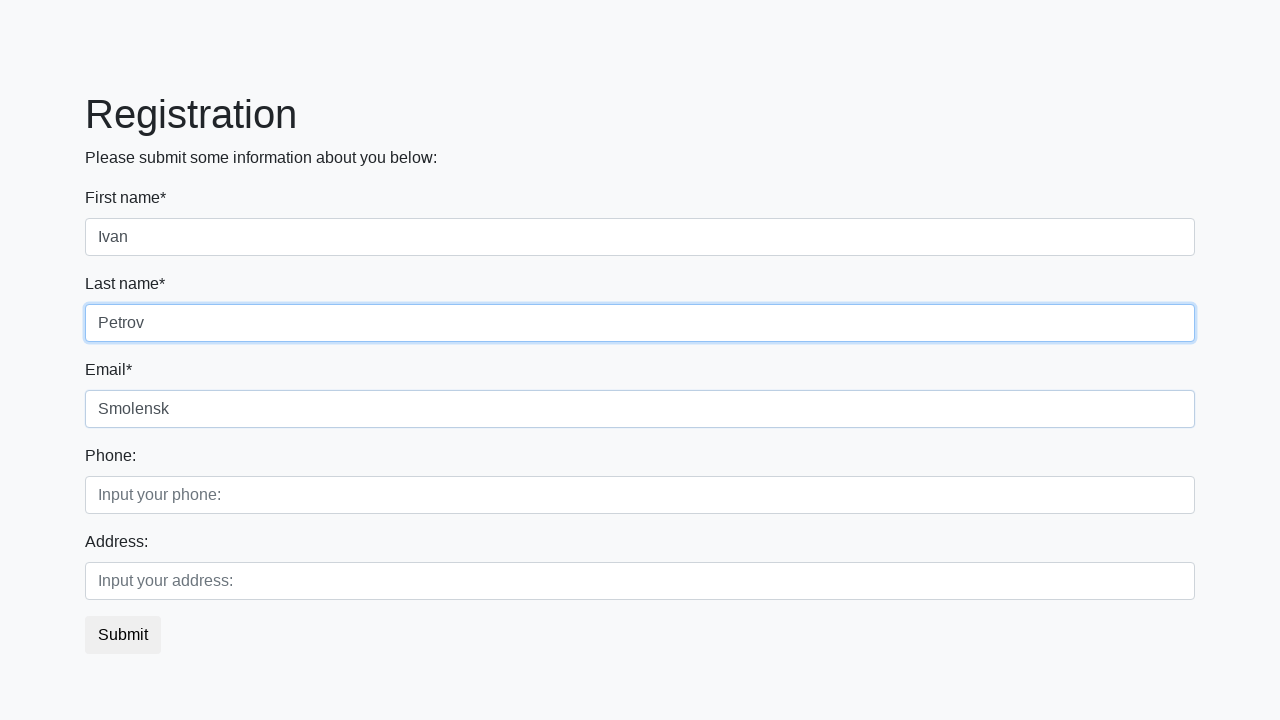

Clicked submit button to register at (123, 635) on button[type='submit']
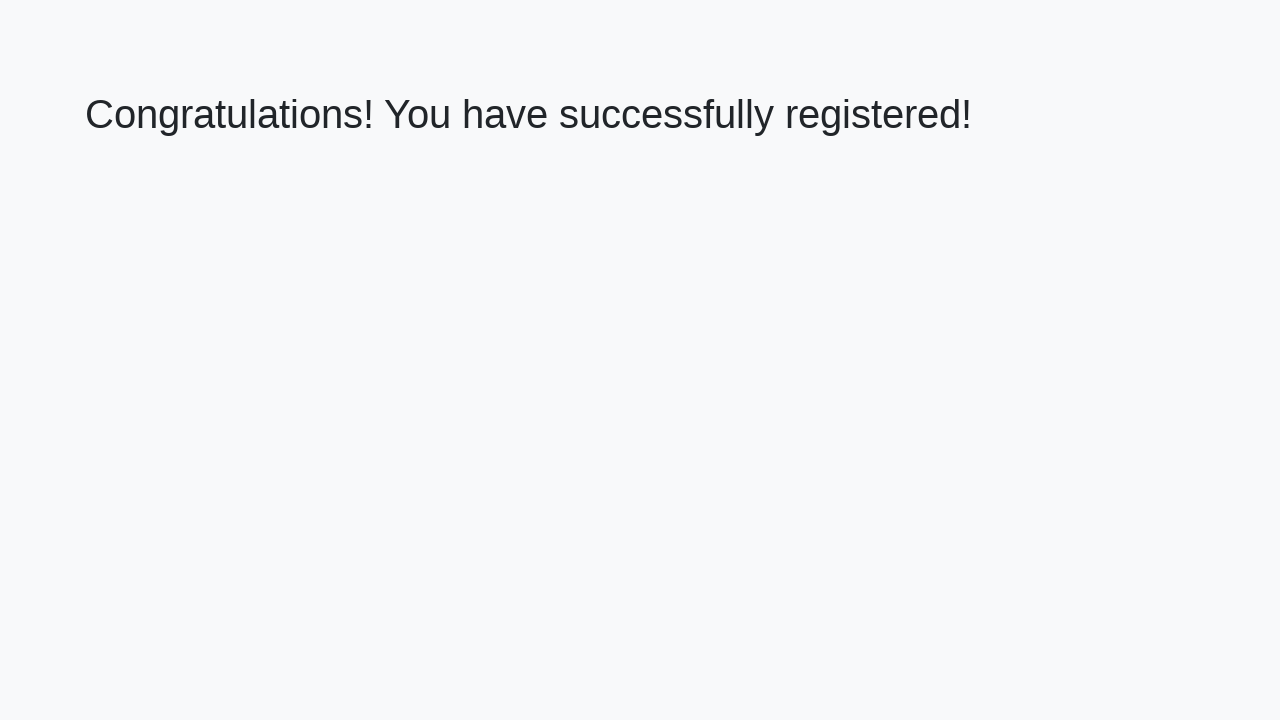

Success message appeared on page
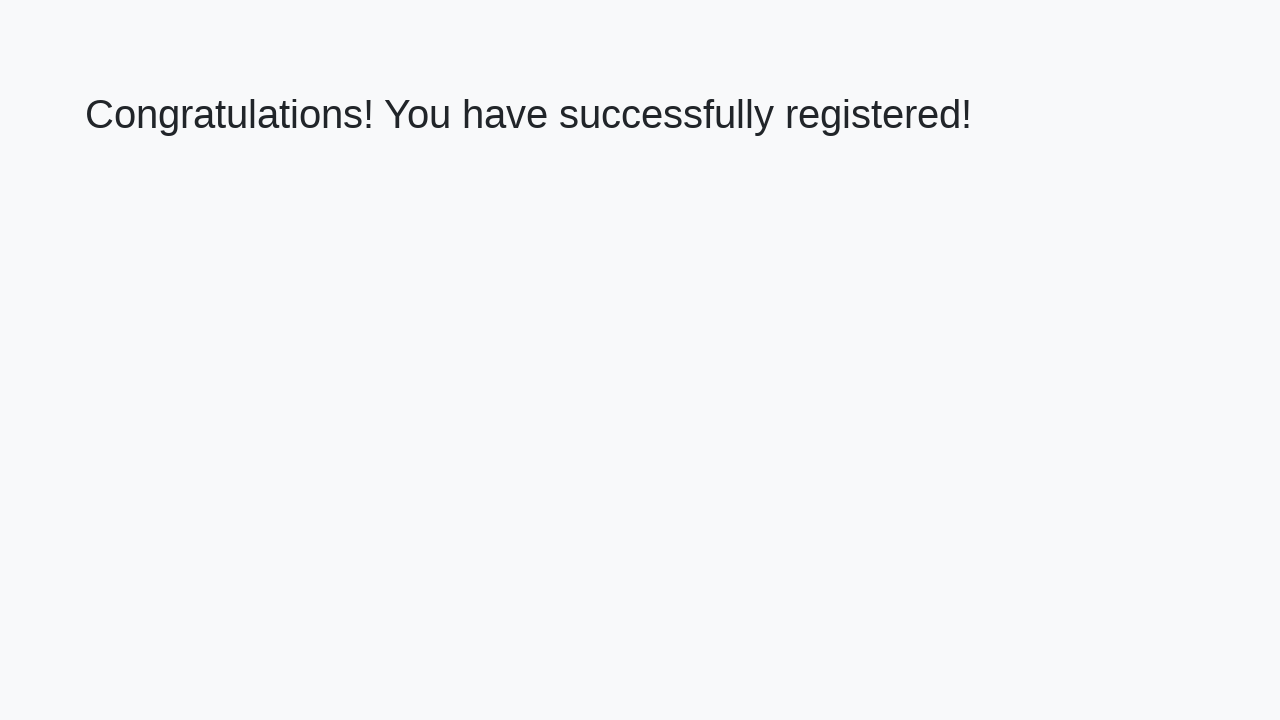

Retrieved success message text
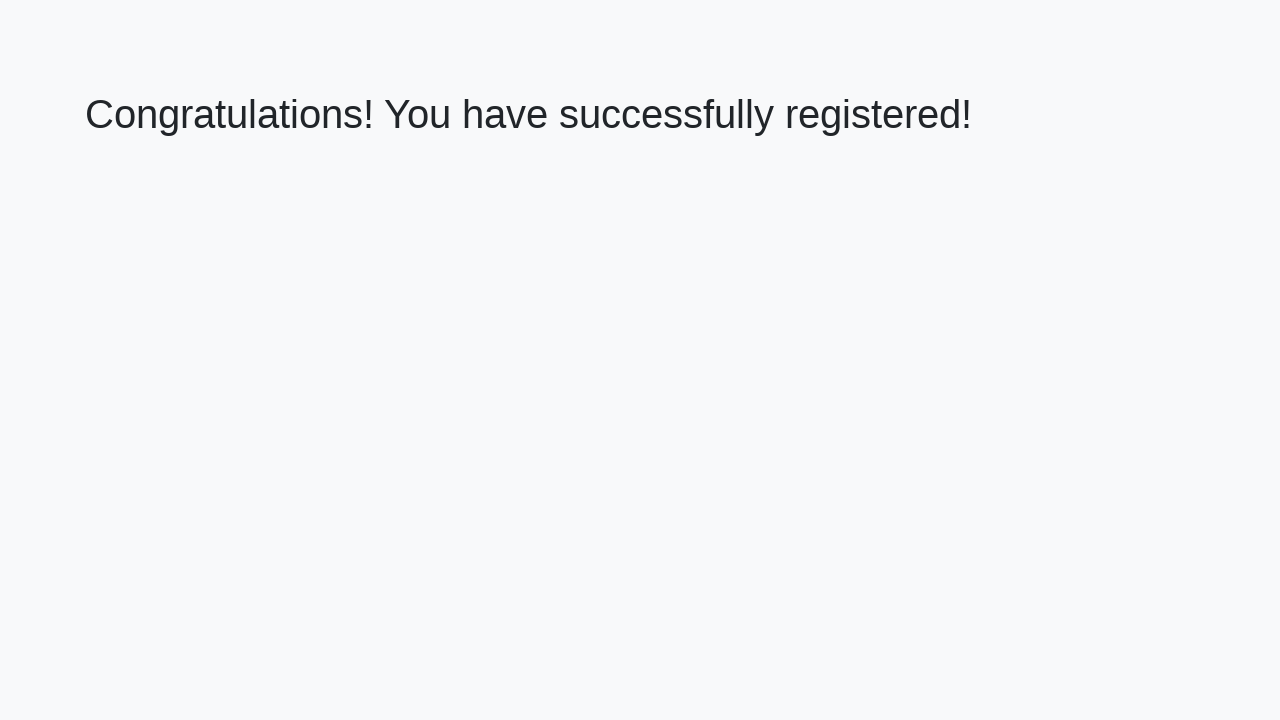

Verified success message matches expected text
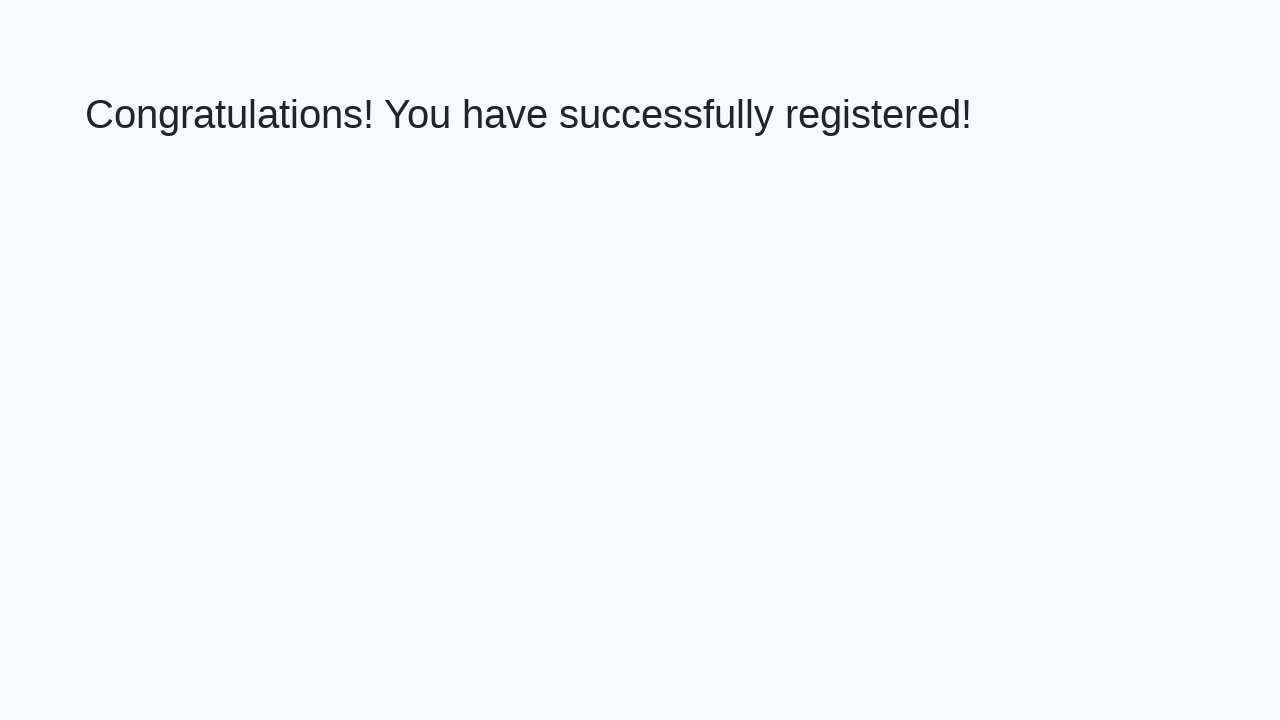

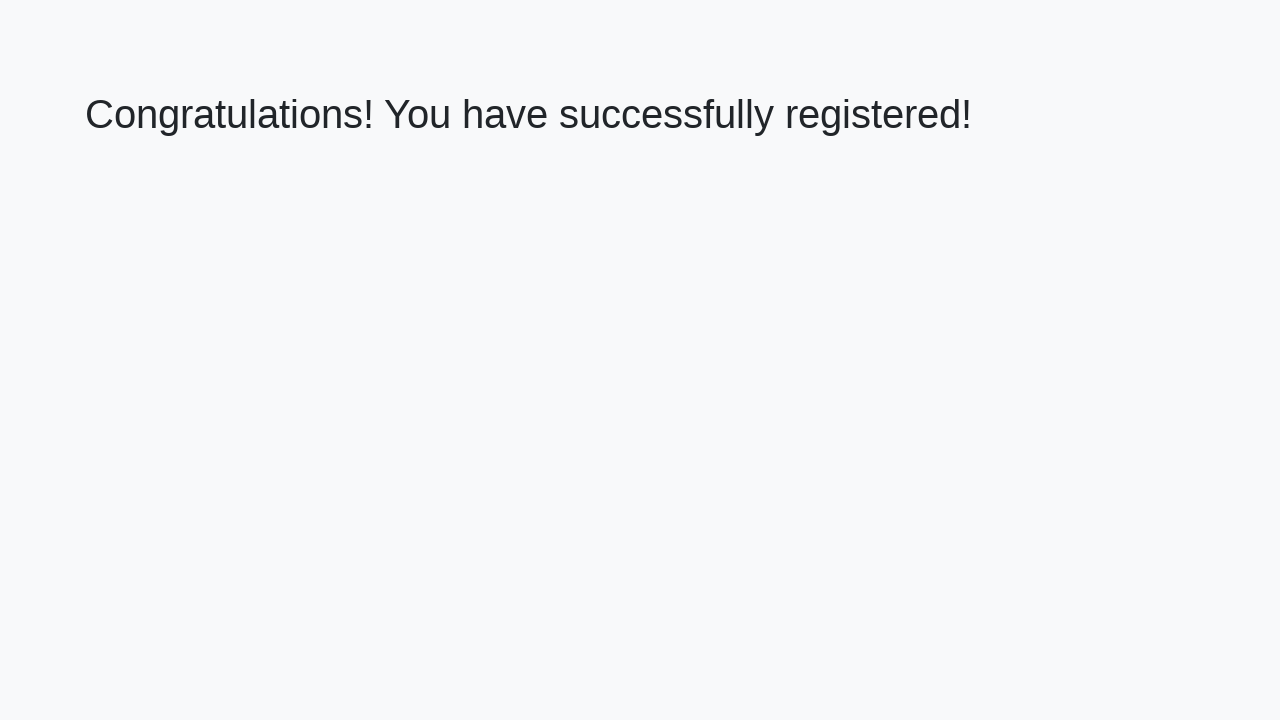